Tests descending sort functionality for the DUE column in table1 by clicking the header twice and verifying values are sorted

Starting URL: http://the-internet.herokuapp.com/tables

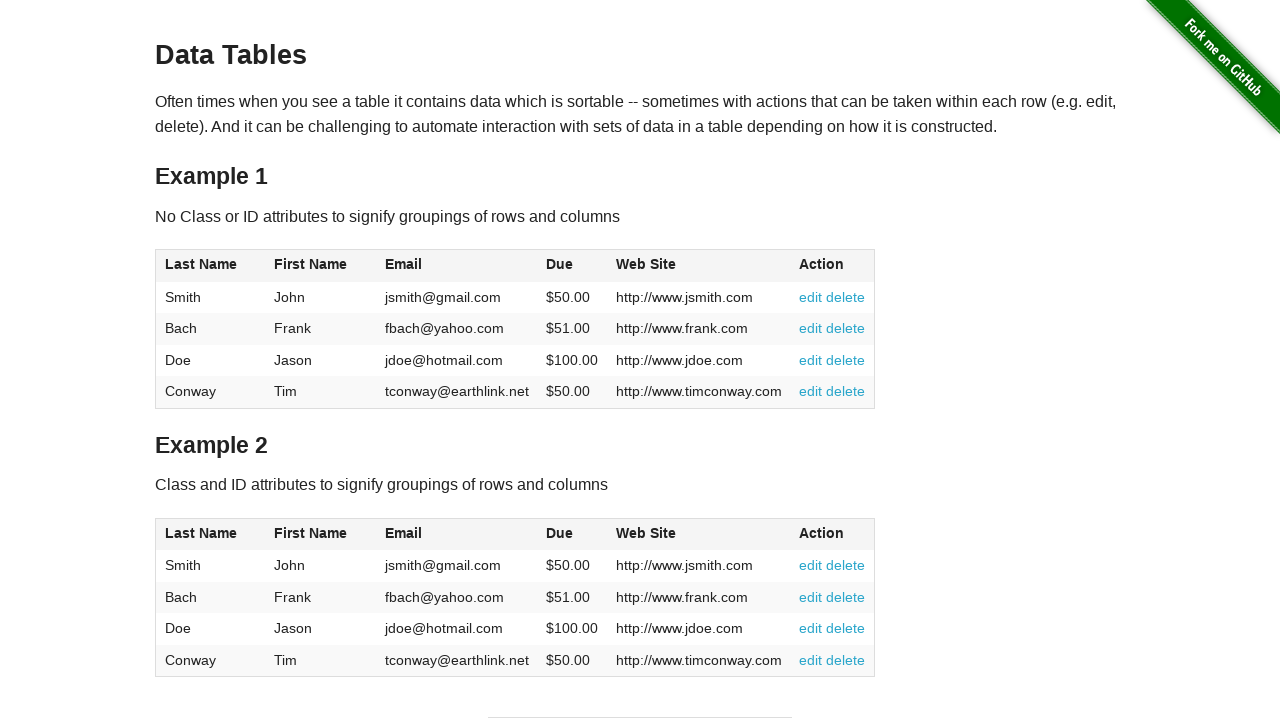

Clicked DUE column header first time at (572, 266) on #table1 thead tr th:nth-of-type(4)
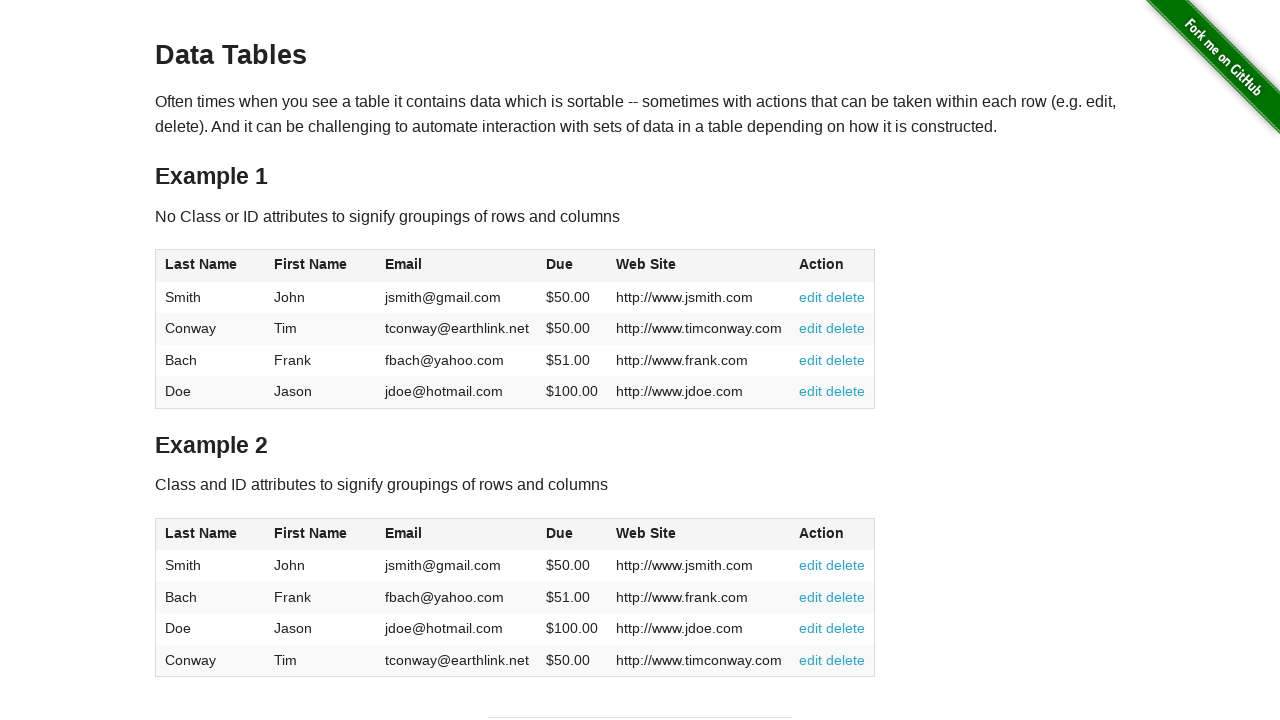

Clicked DUE column header second time to sort descending at (572, 266) on #table1 thead tr th:nth-of-type(4)
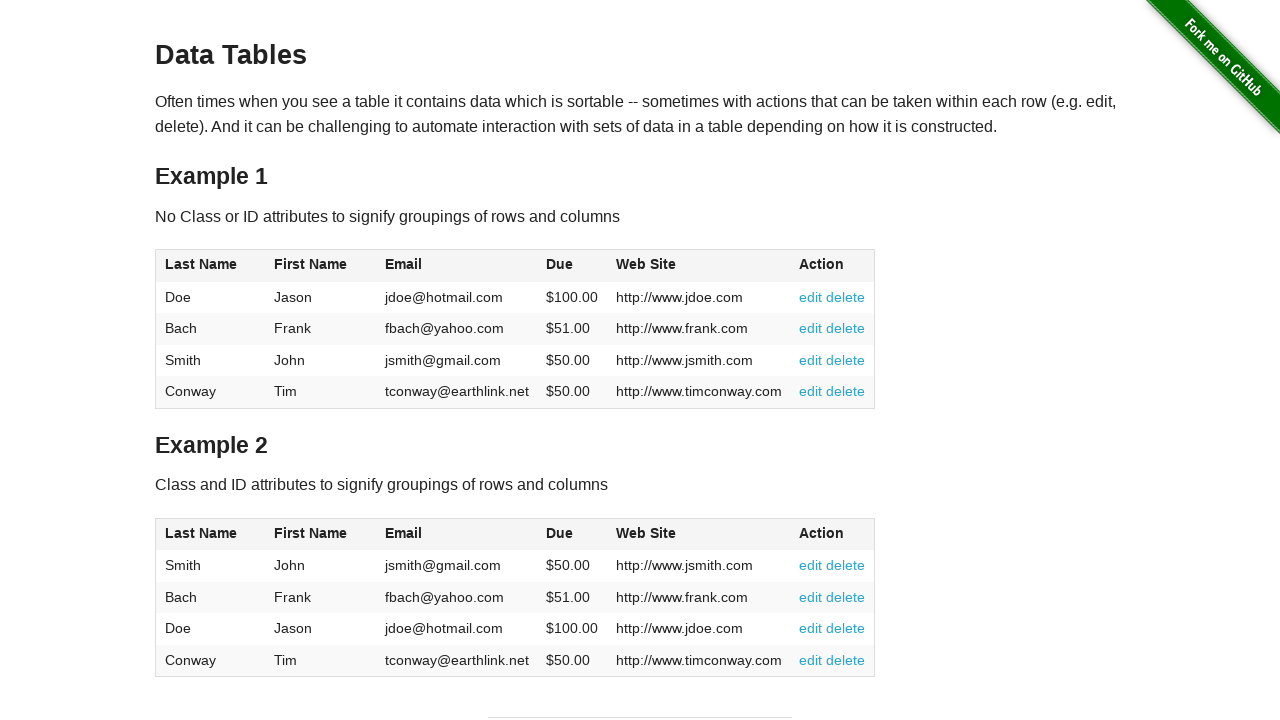

Retrieved all DUE values from table1
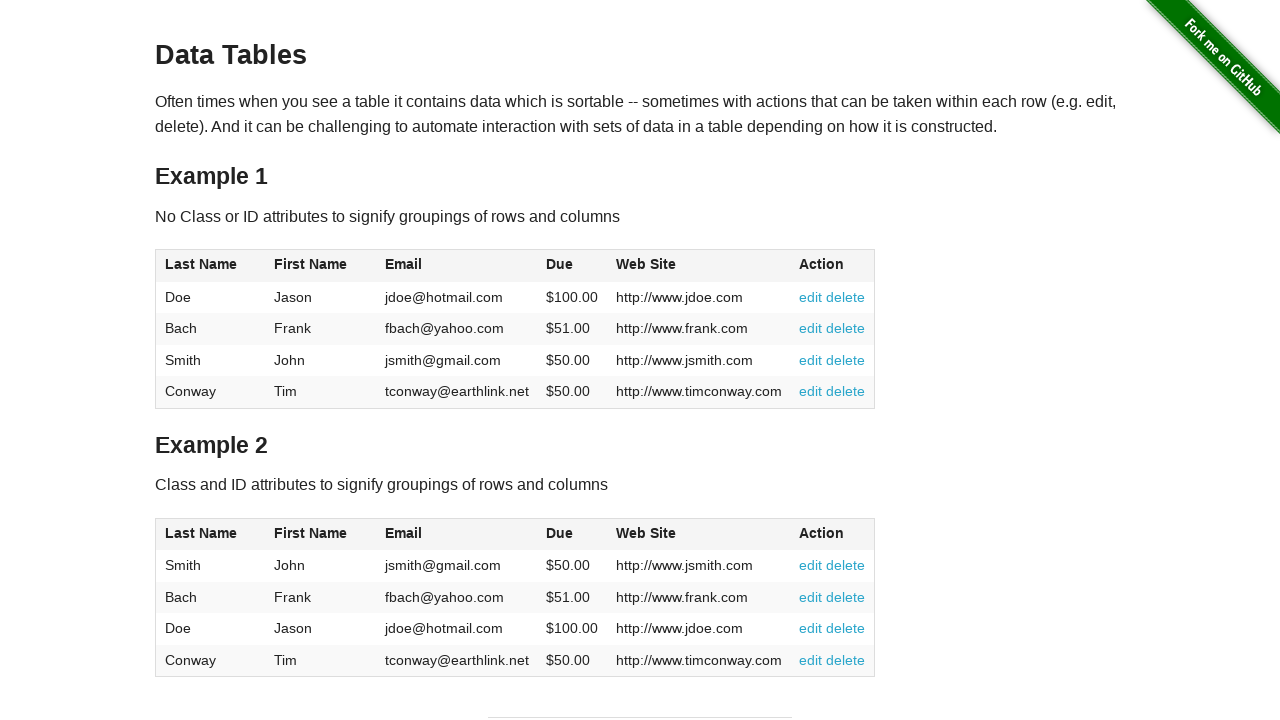

Parsed DUE values as floats: [100.0, 51.0, 50.0, 50.0]
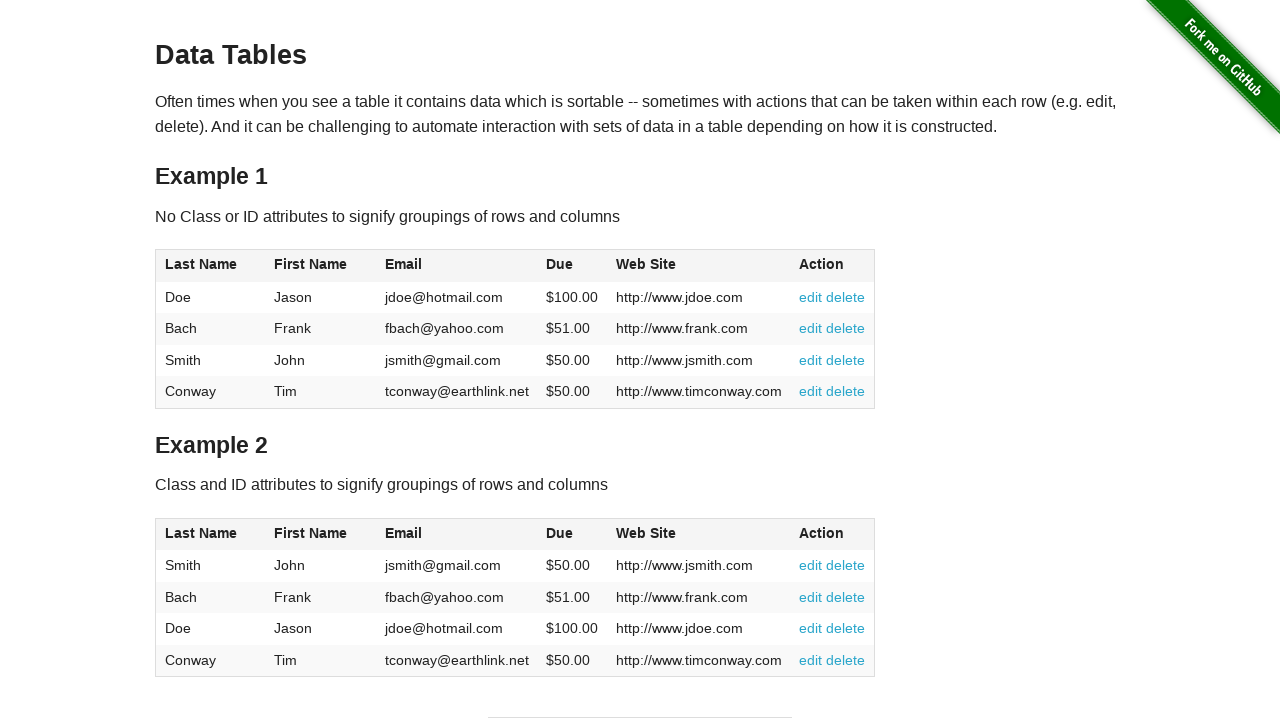

Verified DUE values are sorted in descending order
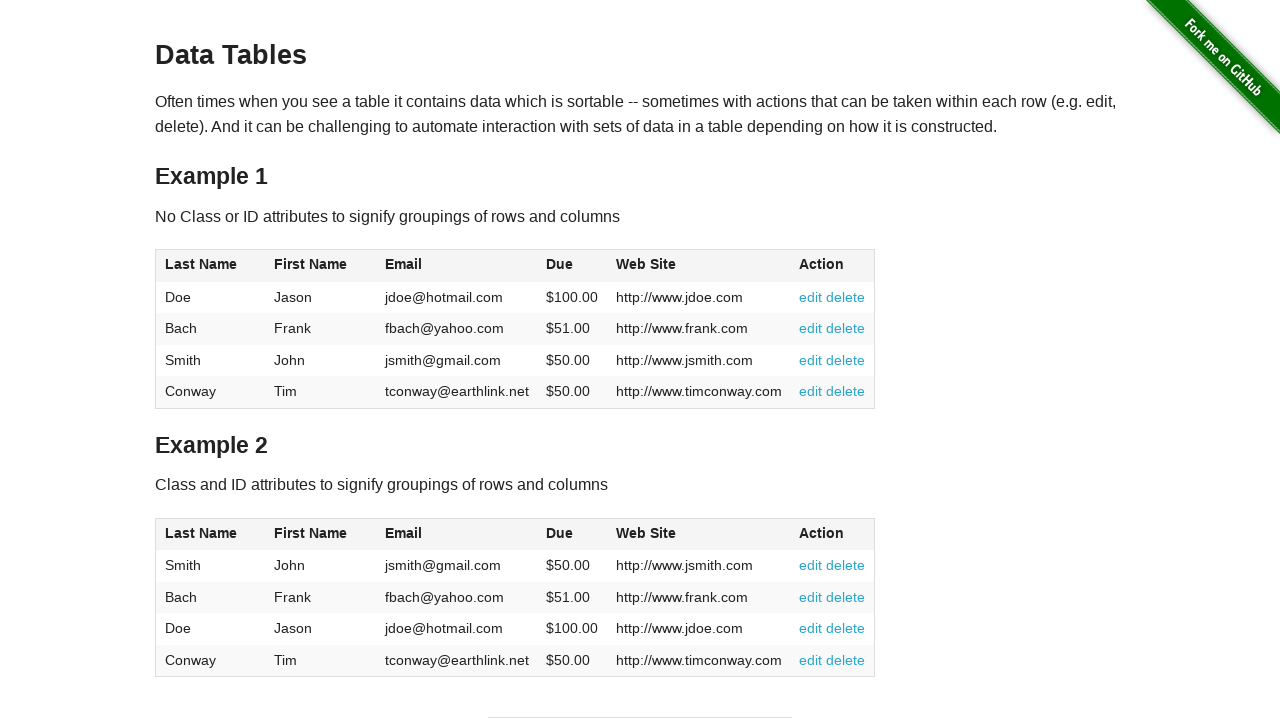

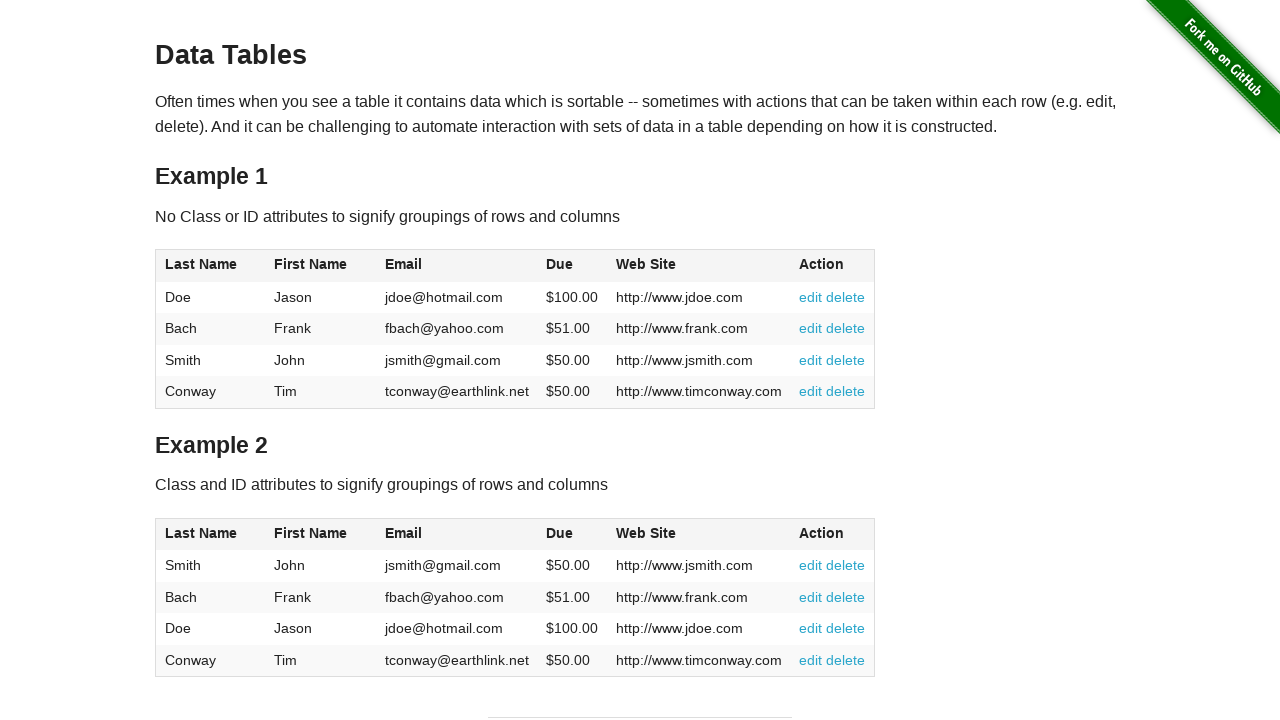